Tests website navigation by clicking on a featured image post, then performing a search for "BuddyPress" and clicking on a search result link.

Starting URL: http://www.kaasan.info/

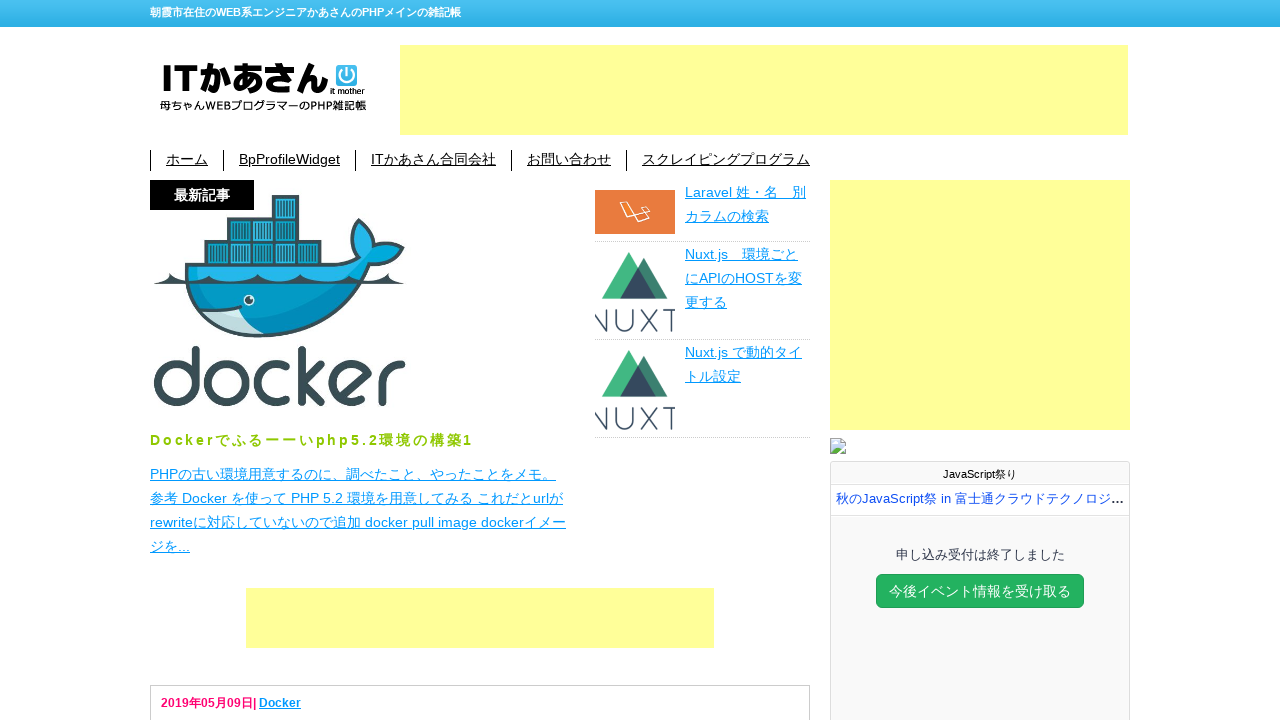

Clicked on featured image post at (286, 300) on img.attachment-420x241.wp-post-image
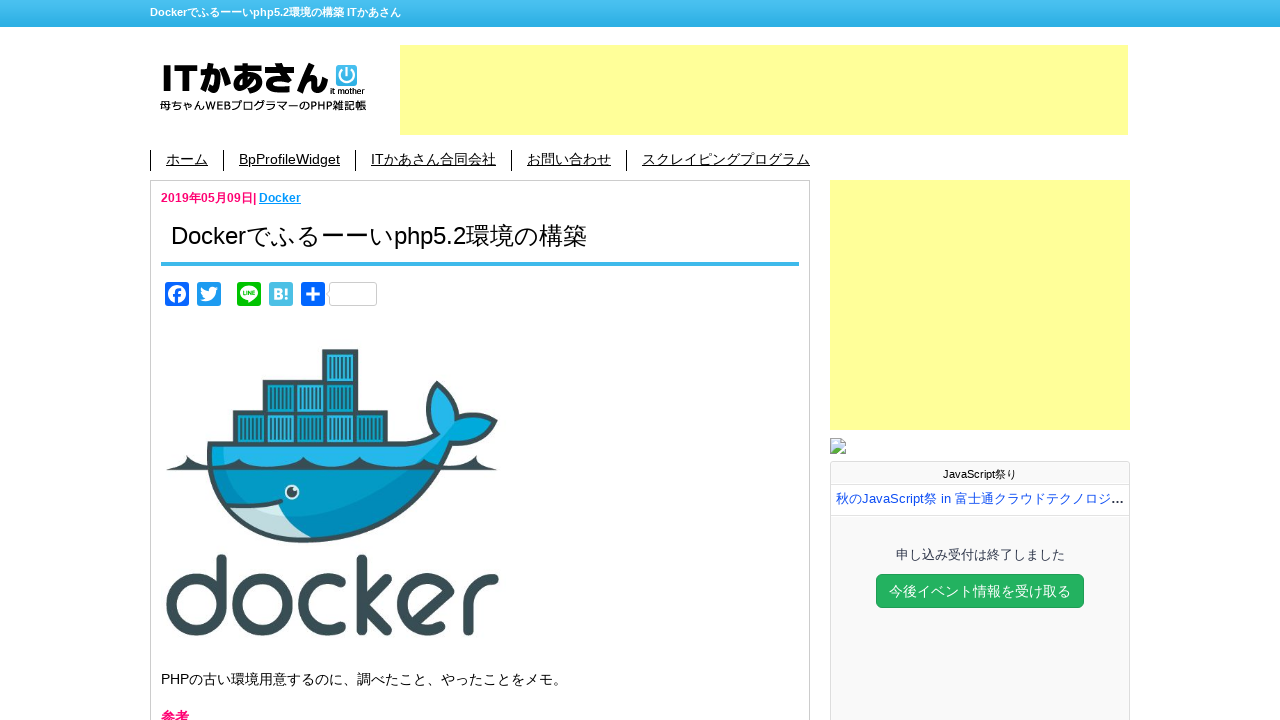

Waited for page to fully load after clicking featured image
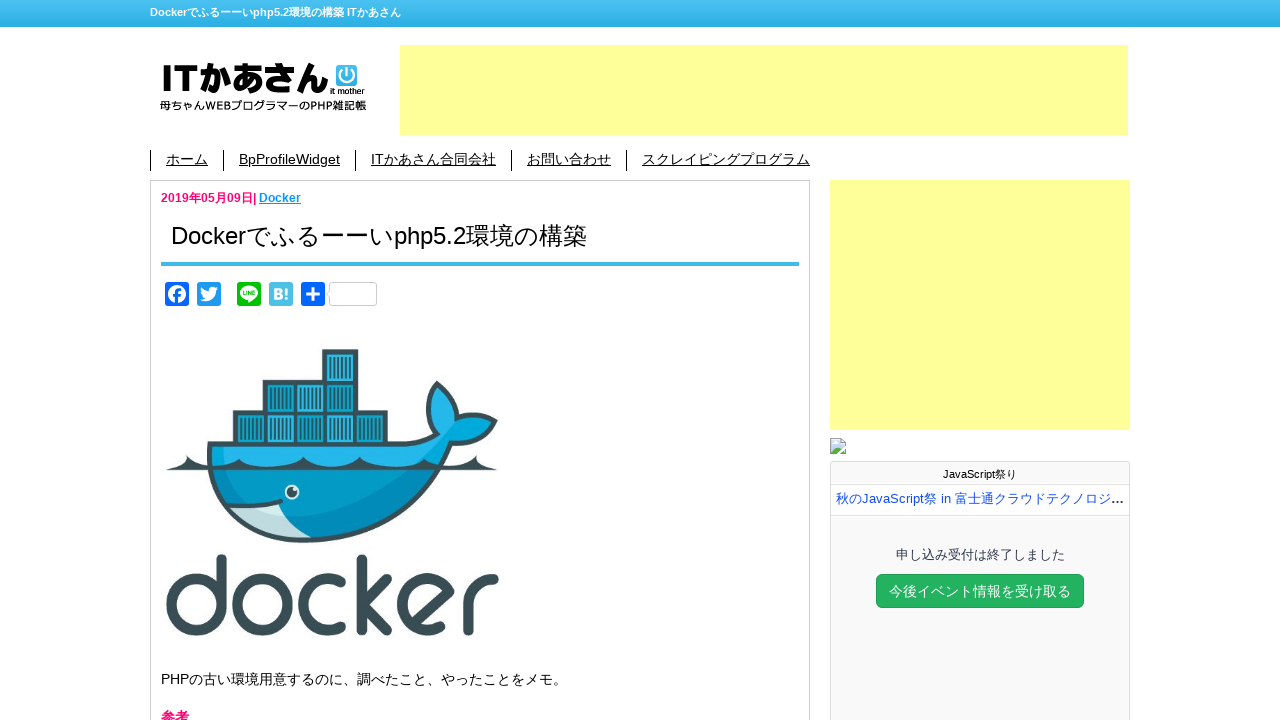

Filled search field with 'BuddyPress' on #s
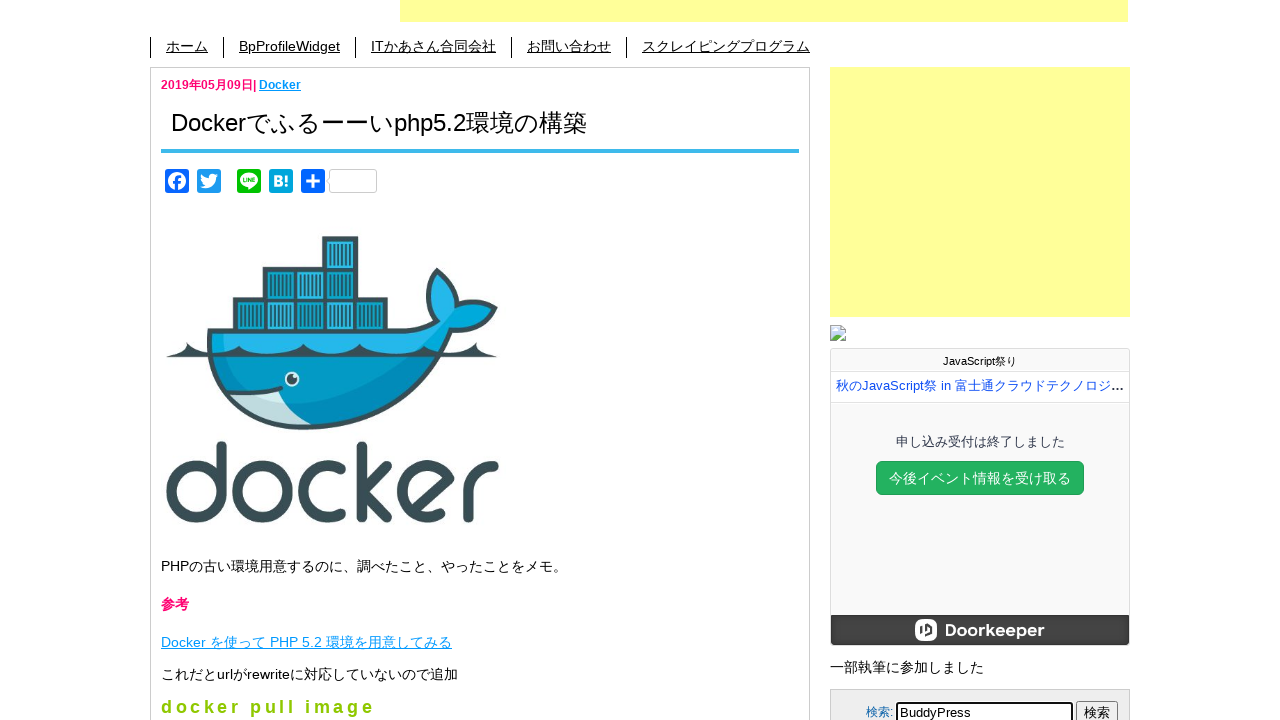

Clicked search submit button at (1097, 708) on #searchsubmit
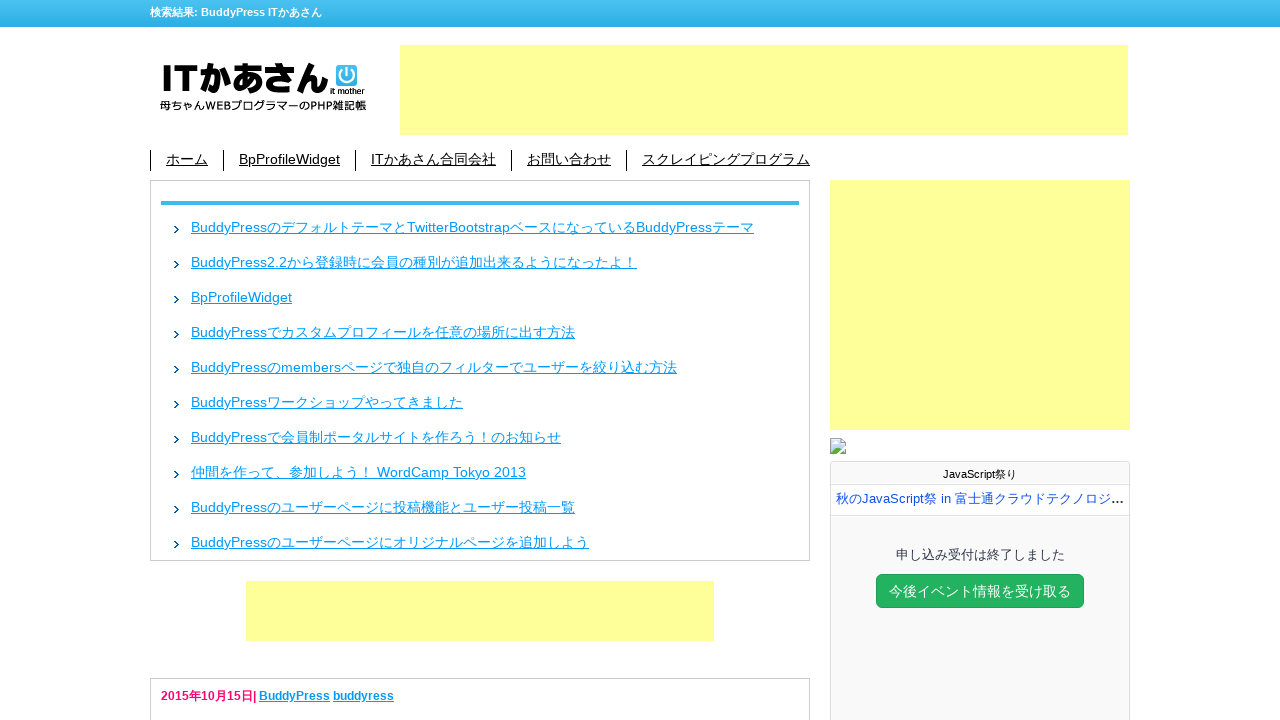

Waited for search results page to fully load
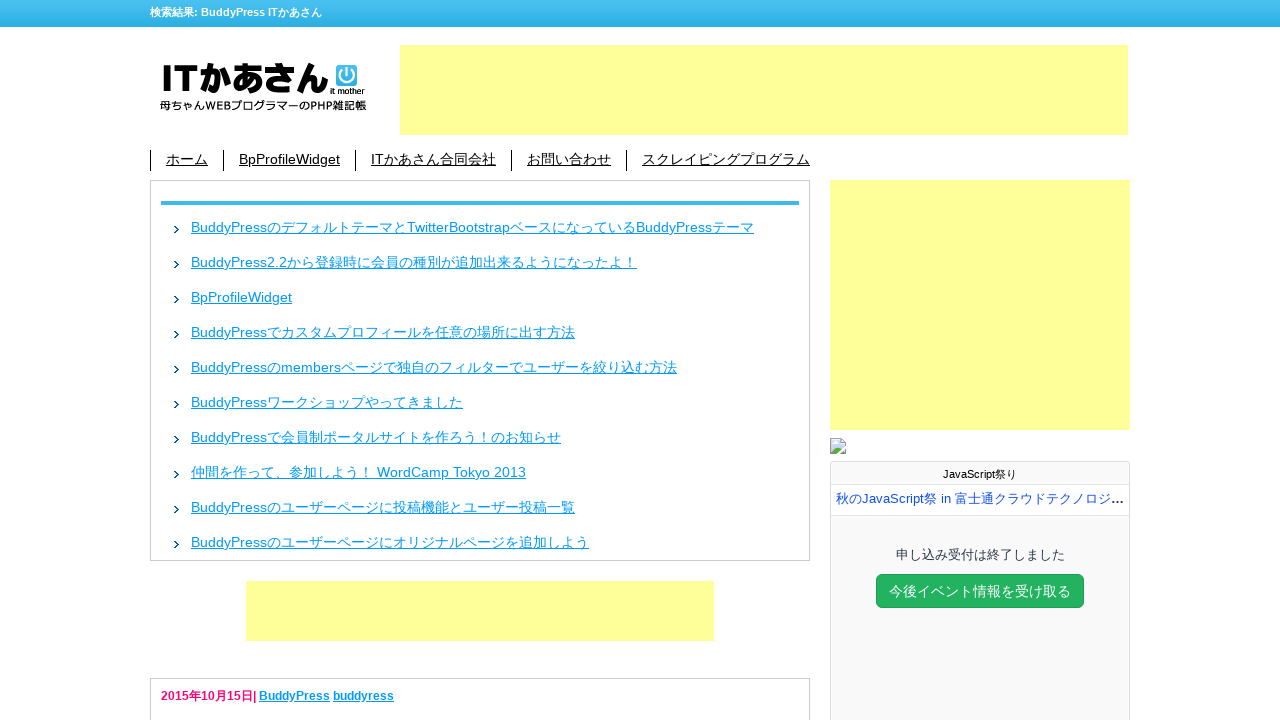

Clicked on search result link about BuddyPress 2.2 at (414, 262) on a:has-text('BuddyPress2.2から登録時に会員の種別が追加出来るようになったよ！')
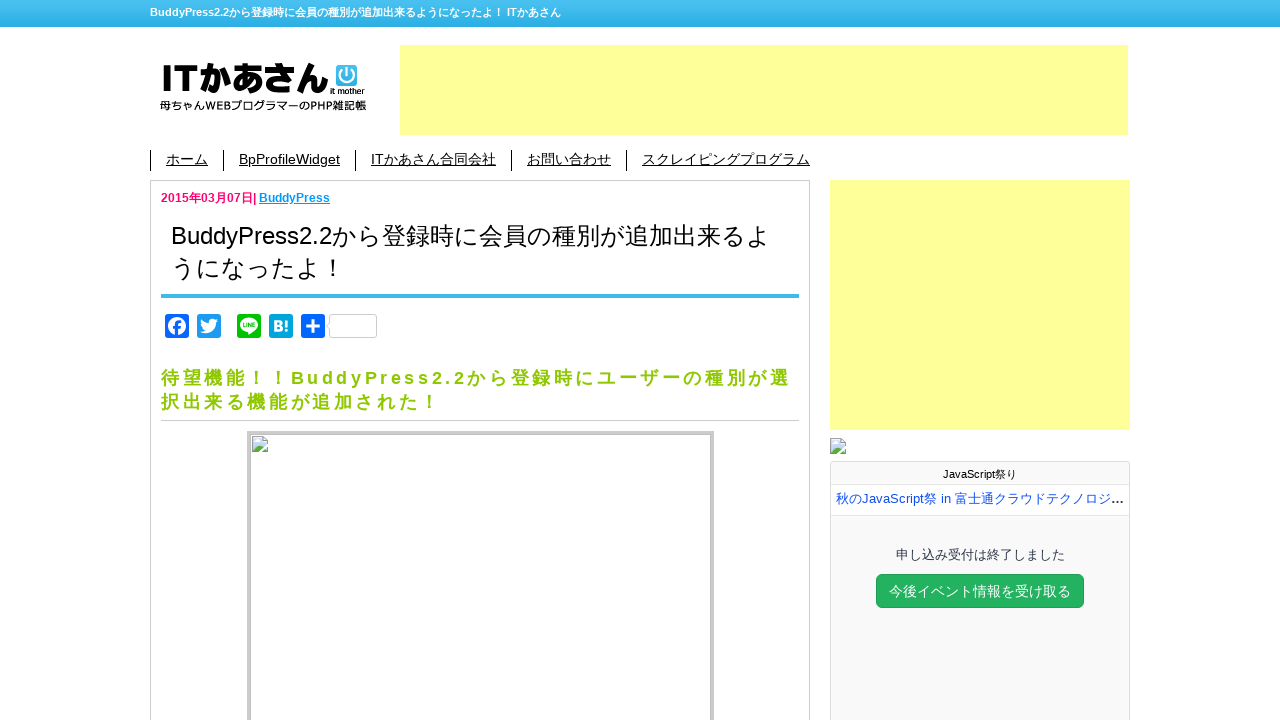

Waited for BuddyPress article page to fully load
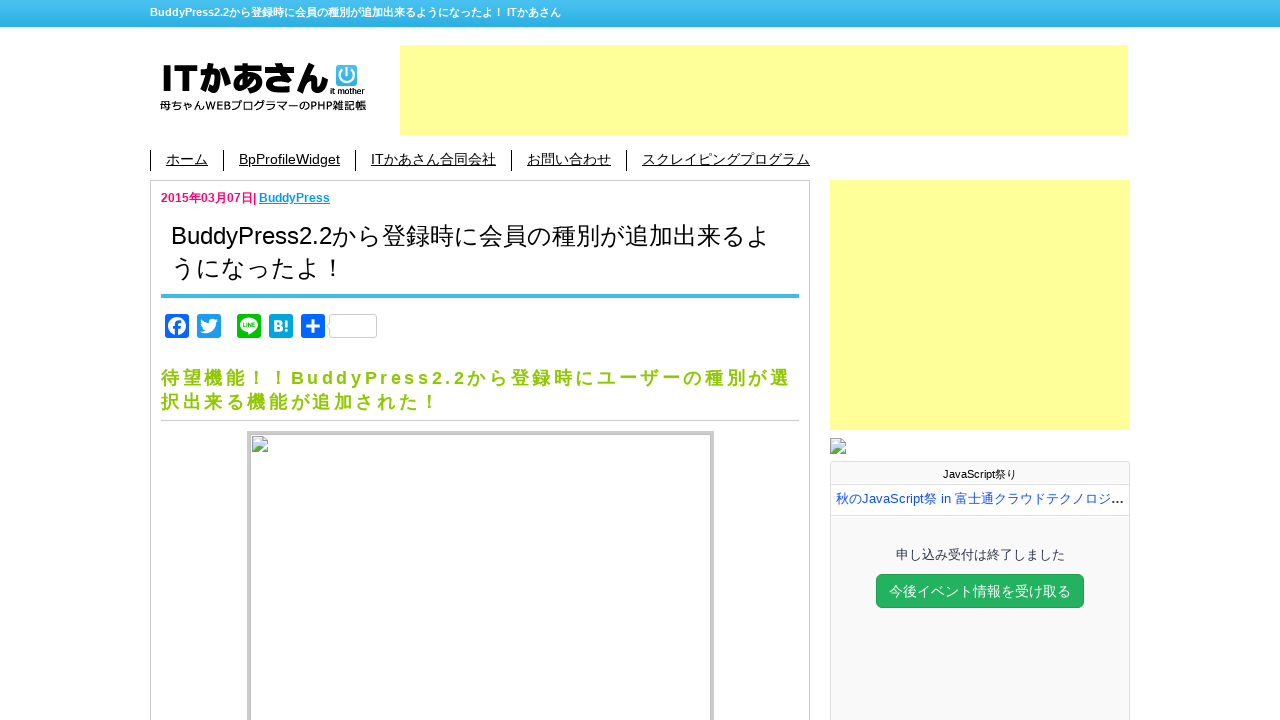

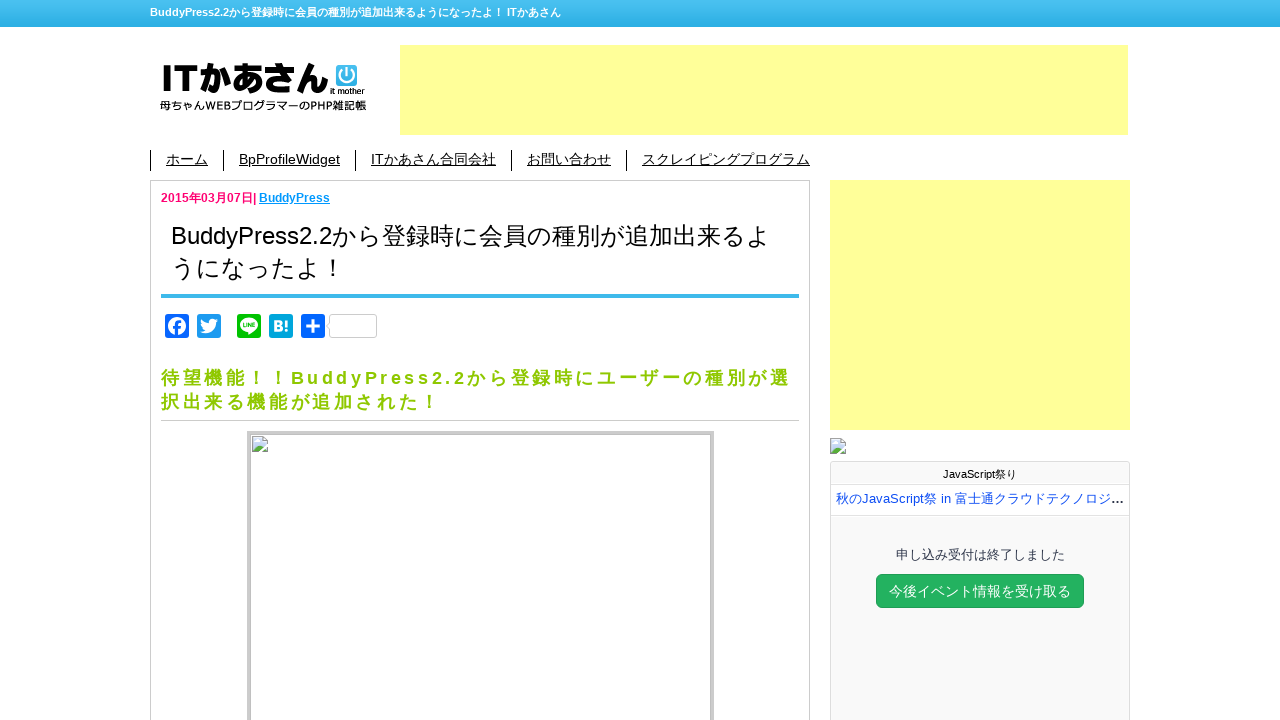